Tests that new todo items are appended to the bottom of the list by creating 3 items and verifying their order

Starting URL: https://demo.playwright.dev/todomvc

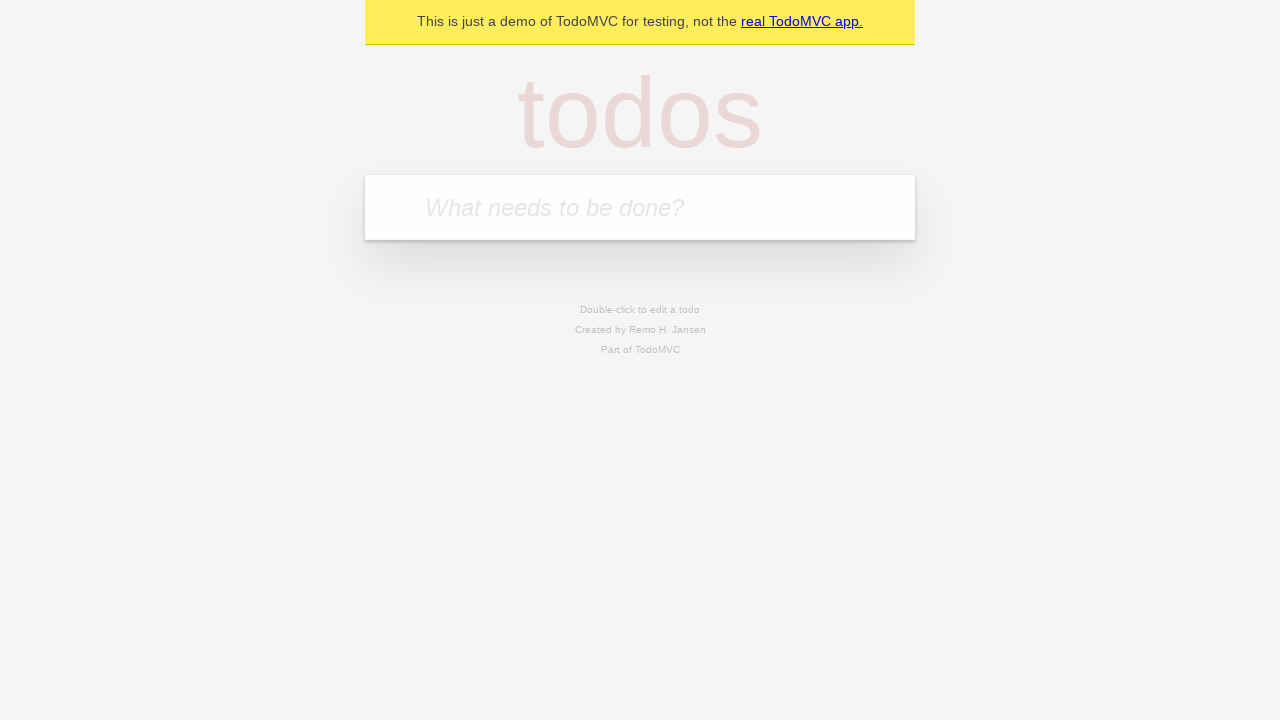

Filled input field with 'buy some cheese' on internal:attr=[placeholder="What needs to be done?"i]
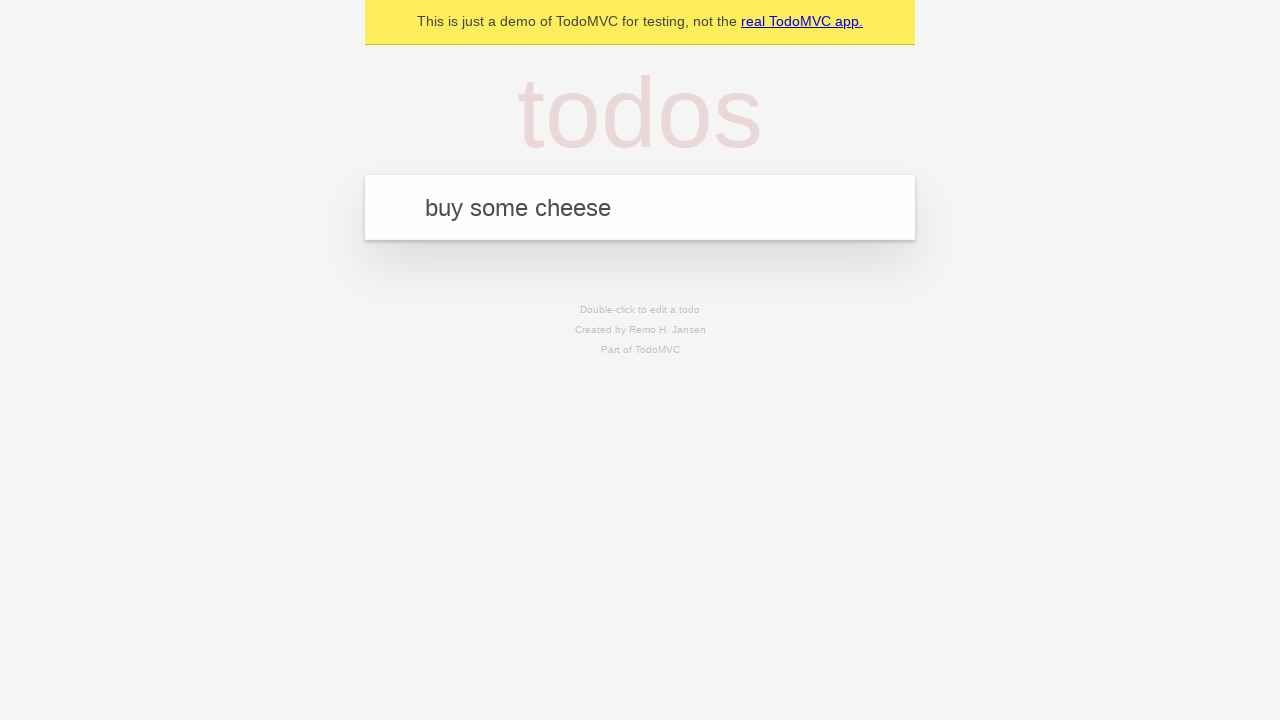

Pressed Enter to create first todo item on internal:attr=[placeholder="What needs to be done?"i]
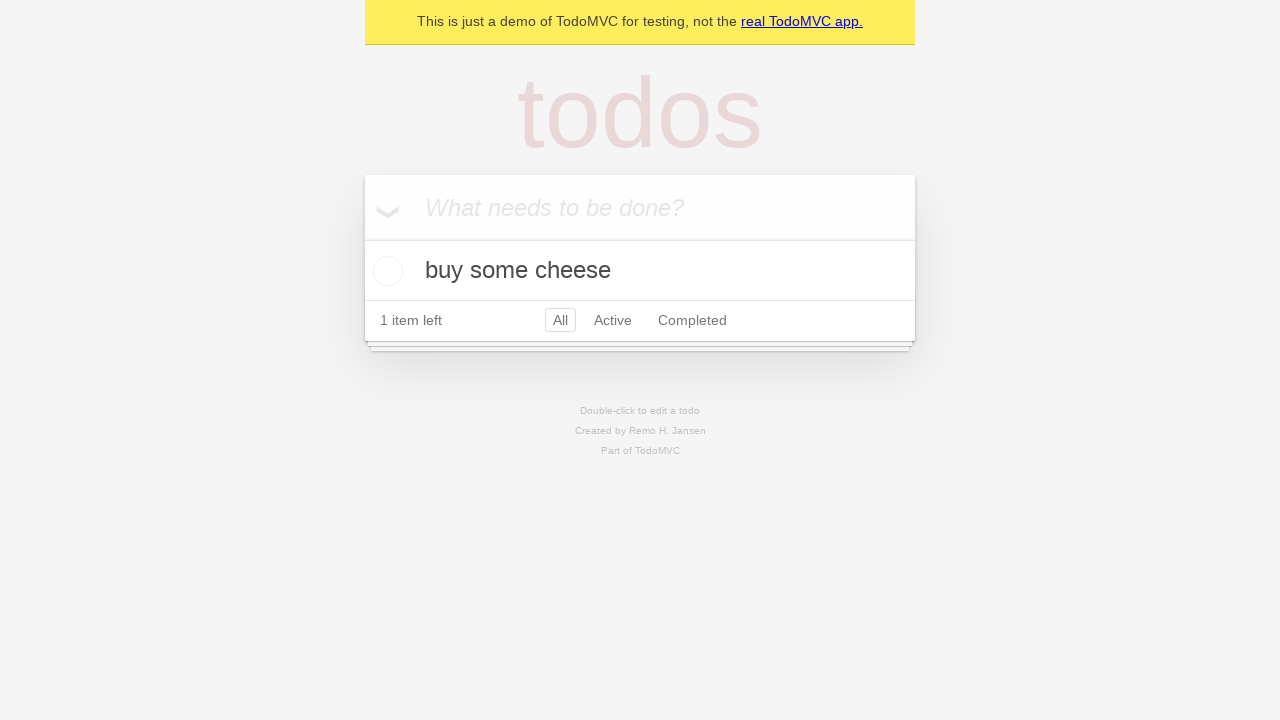

Filled input field with 'feed the cat' on internal:attr=[placeholder="What needs to be done?"i]
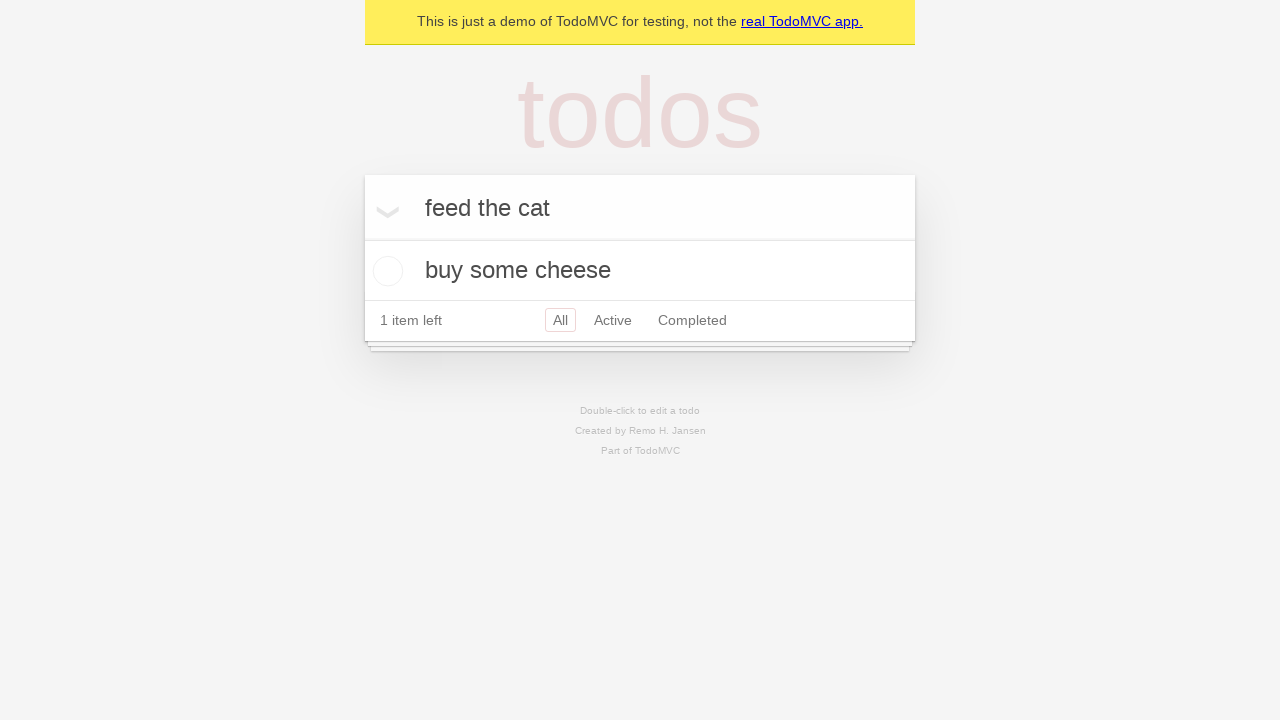

Pressed Enter to create second todo item on internal:attr=[placeholder="What needs to be done?"i]
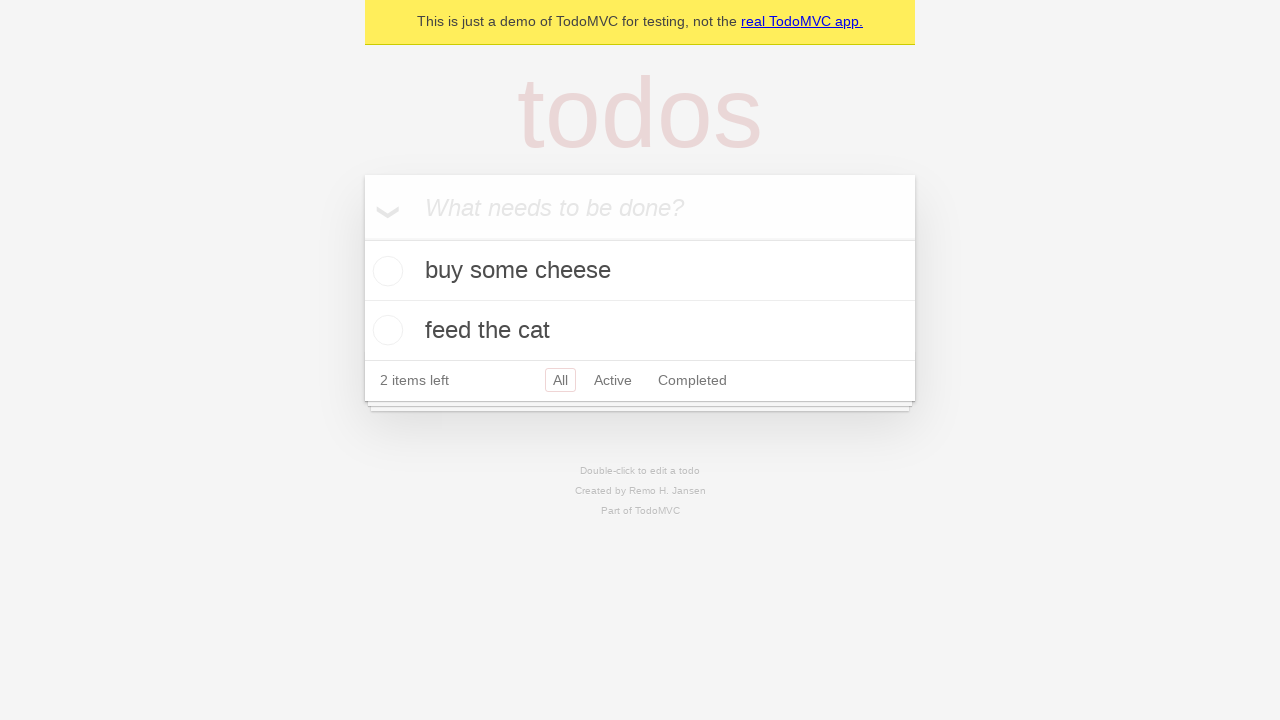

Filled input field with 'book a doctors appointment' on internal:attr=[placeholder="What needs to be done?"i]
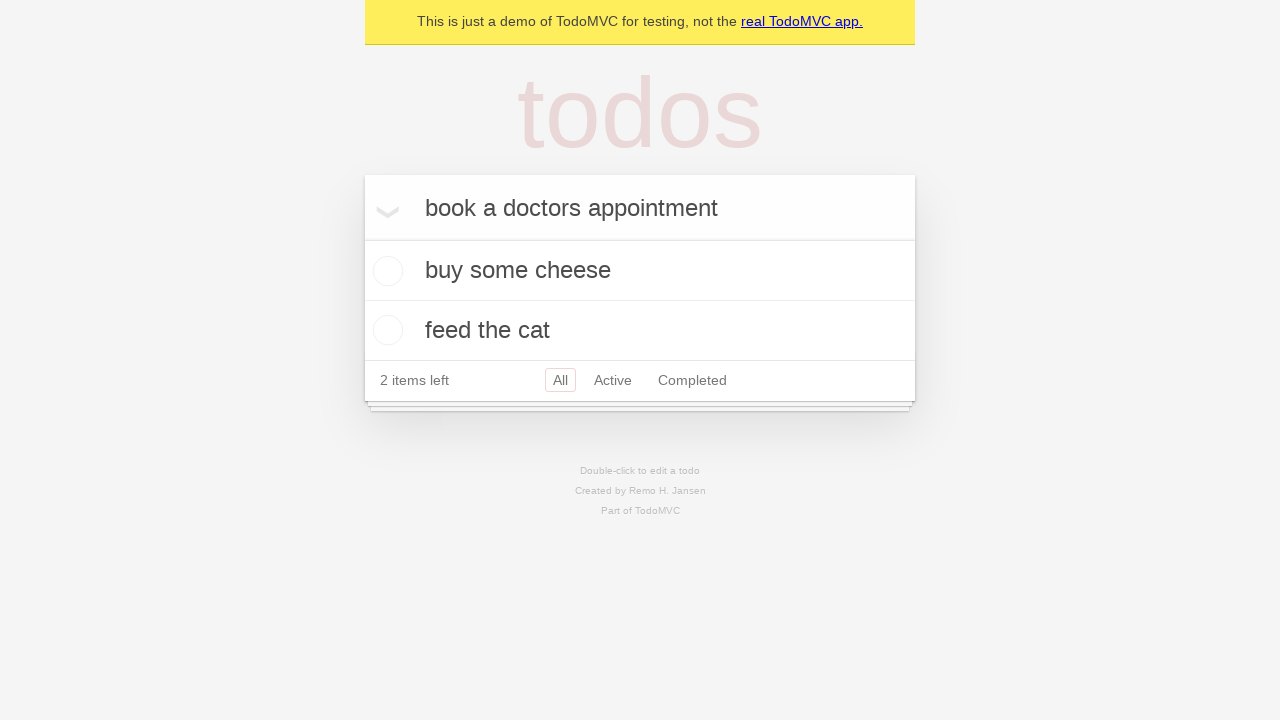

Pressed Enter to create third todo item on internal:attr=[placeholder="What needs to be done?"i]
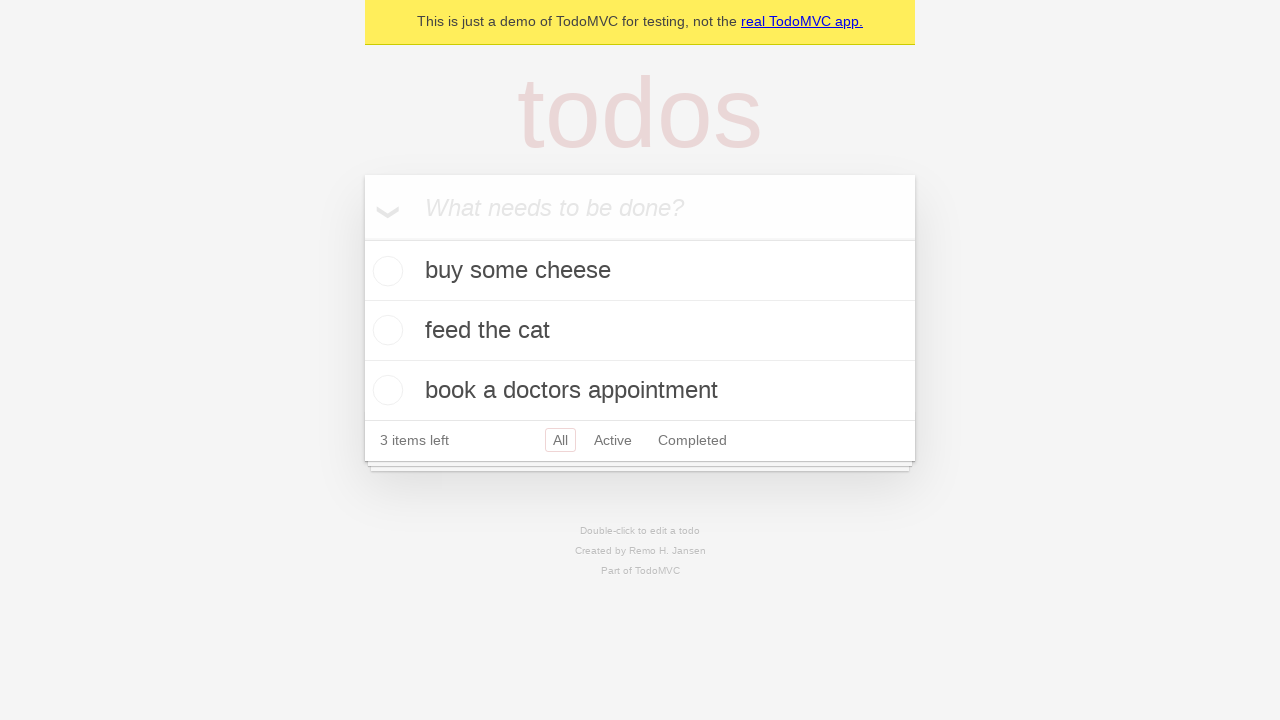

Waited for todo counter to load, verifying all items created
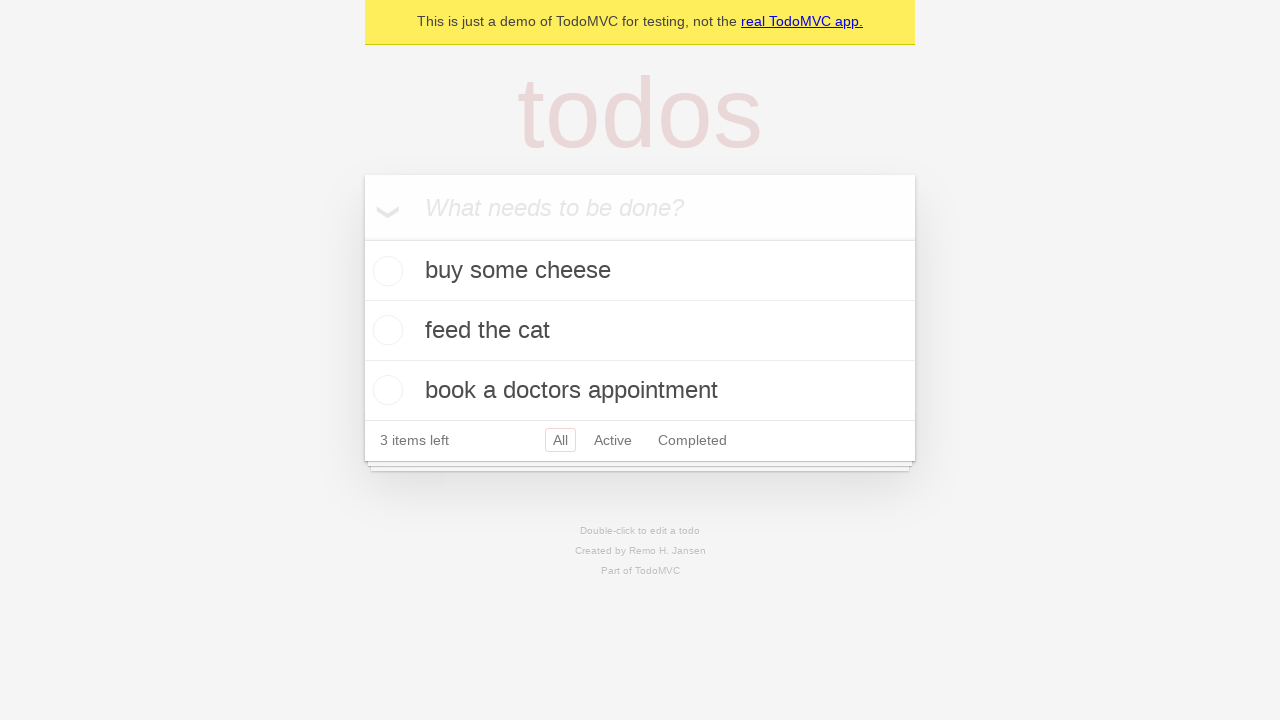

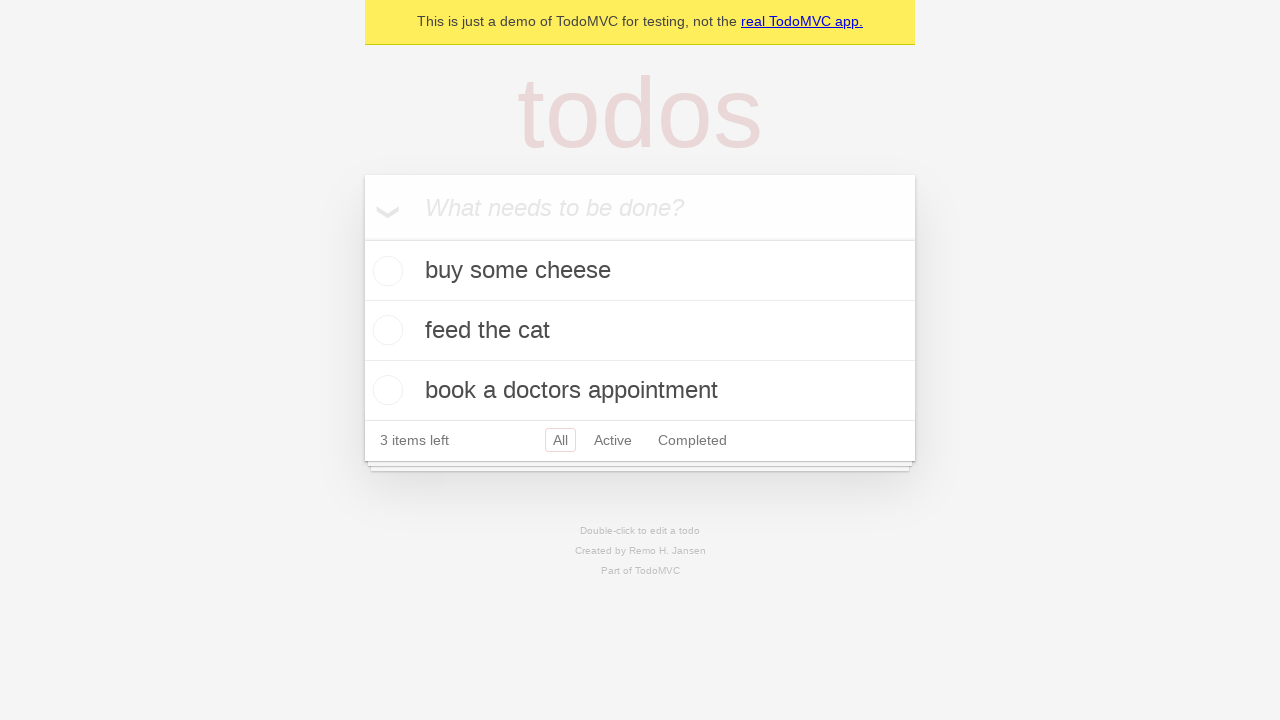